Tests handling of JavaScript confirmation alerts by clicking on alert buttons and dismissing the confirmation dialog

Starting URL: https://demo.automationtesting.in/Alerts.html

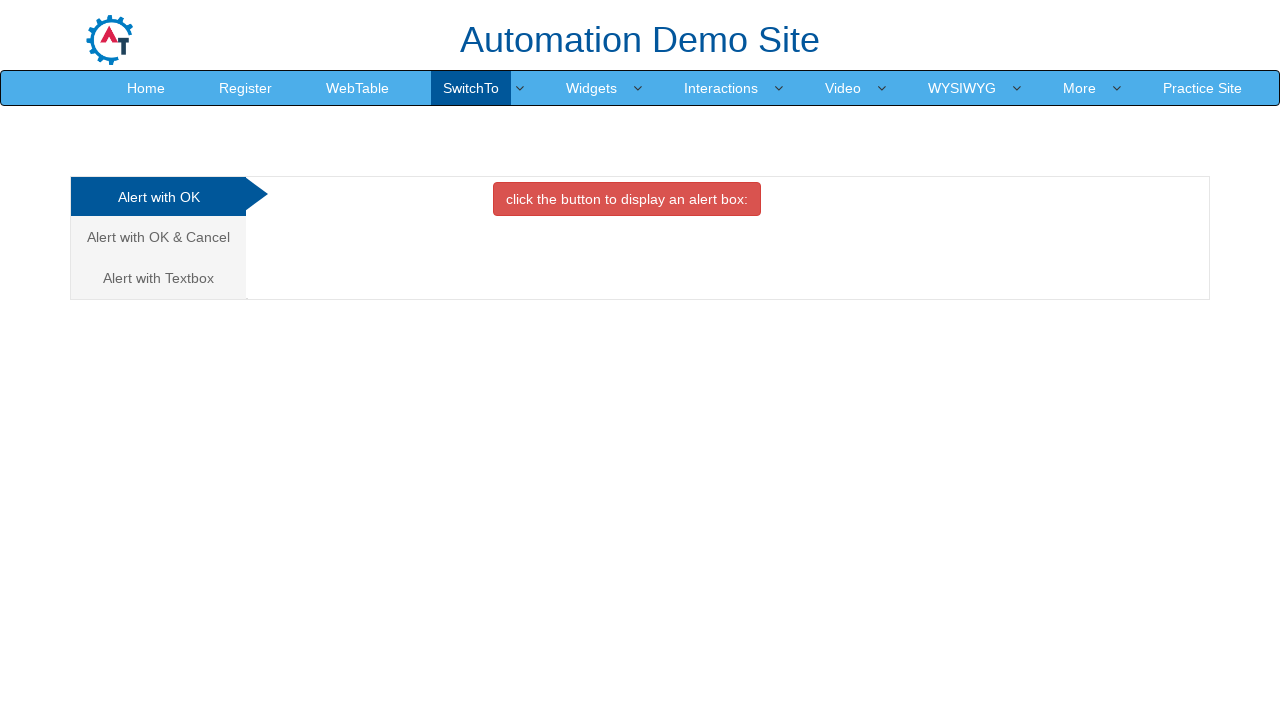

Clicked on the 'Alert with OK & Cancel' tab at (158, 237) on xpath=//*[text()='Alert with OK & Cancel ']
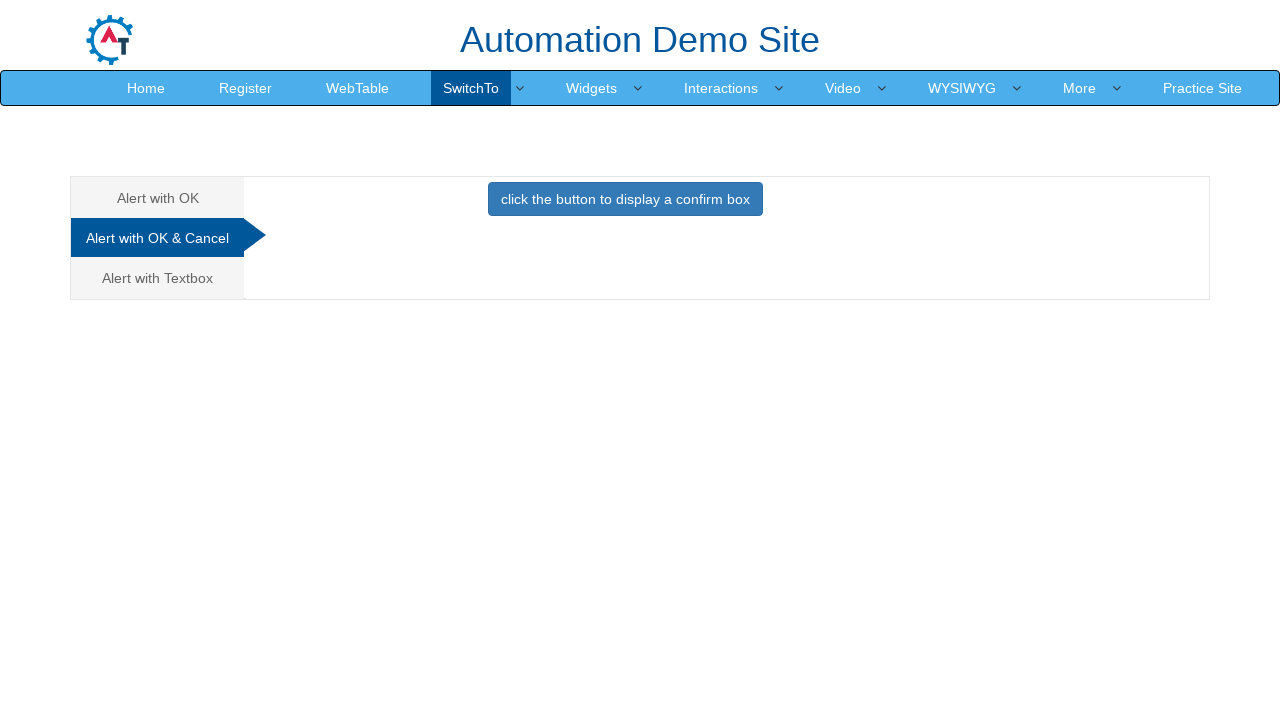

Clicked button to trigger confirmation alert at (625, 199) on xpath=//*[@onclick='confirmbox()']
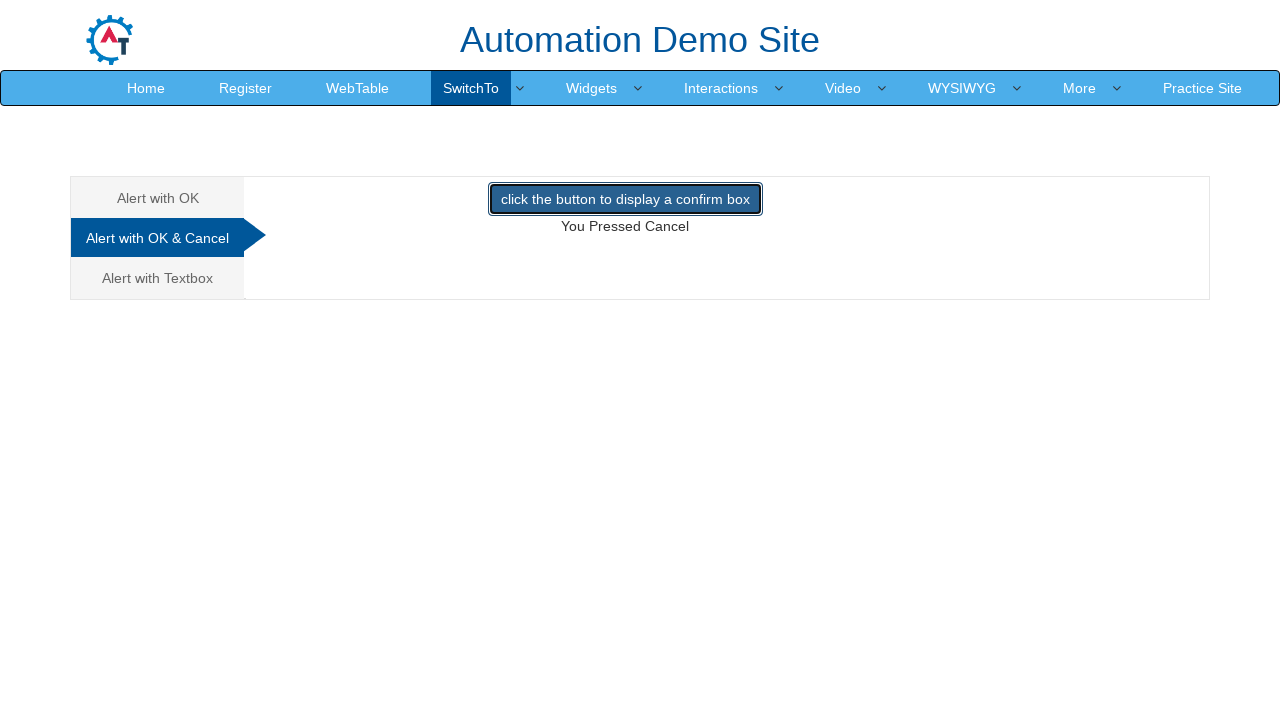

Set up dialog handler to dismiss confirmation dialogs
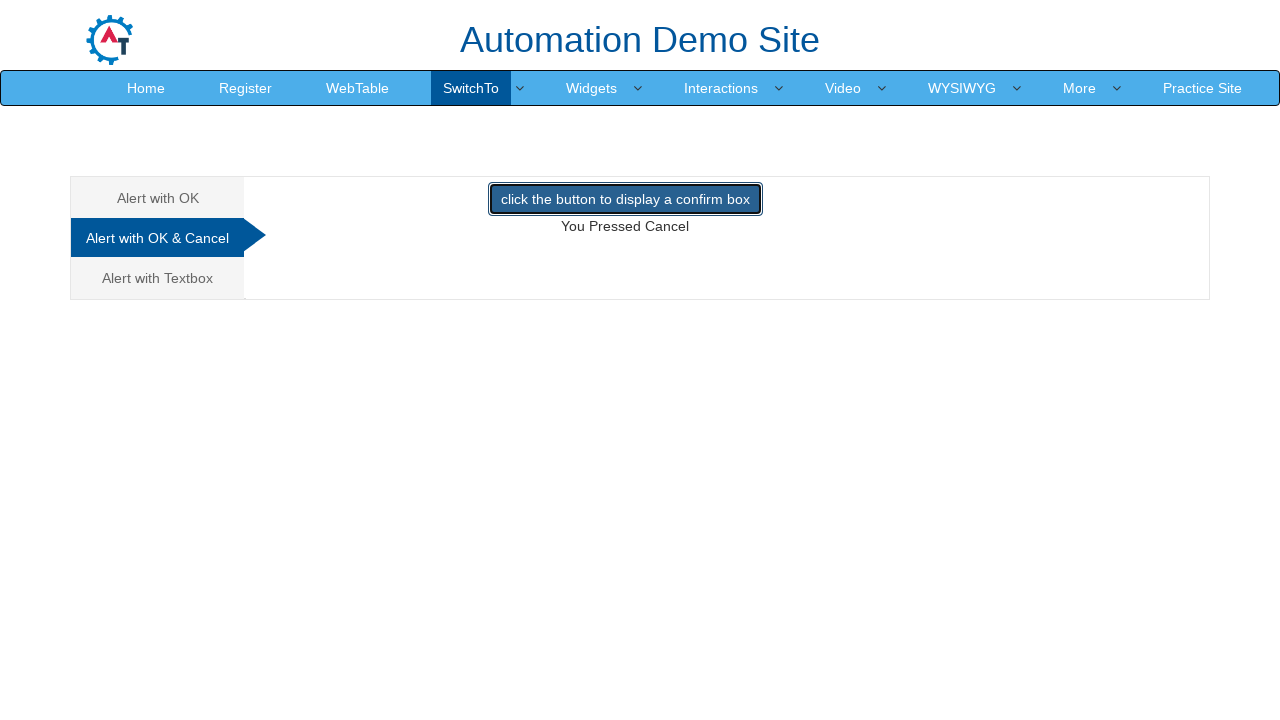

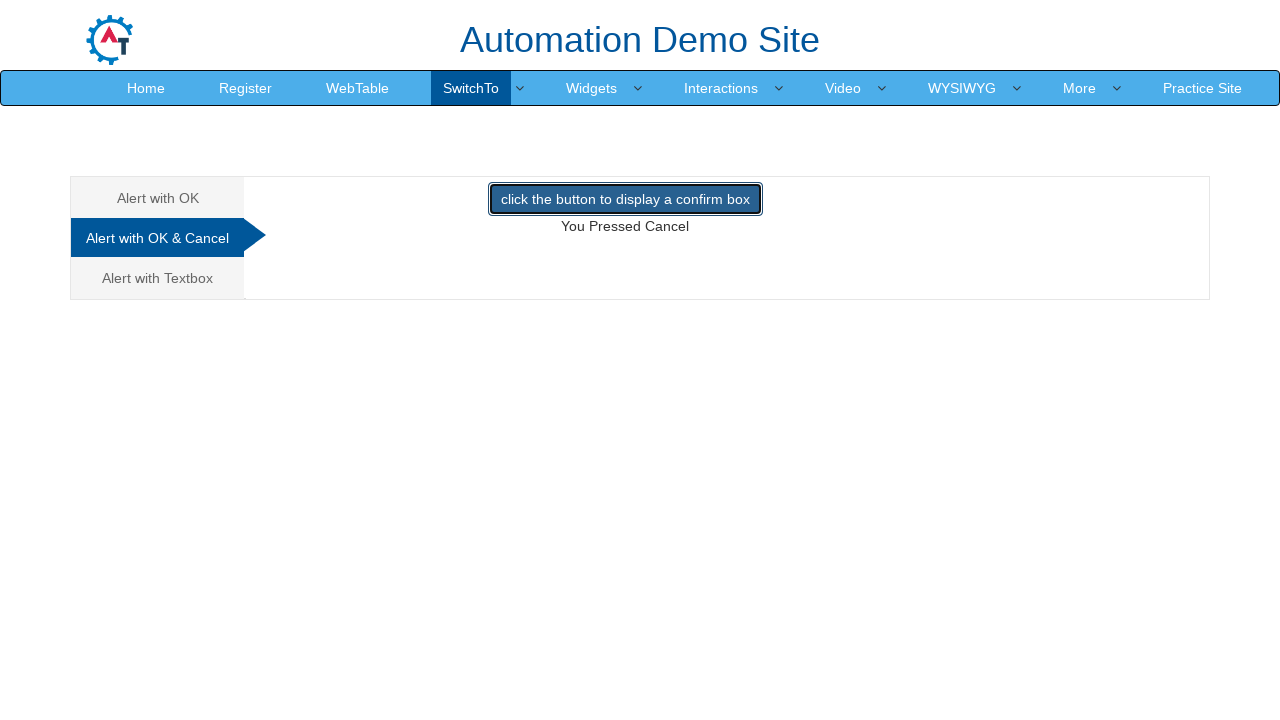